Tests selecting 'Magenta' from the old-style color dropdown menu and verifies the selection

Starting URL: https://demoqa.com/select-menu

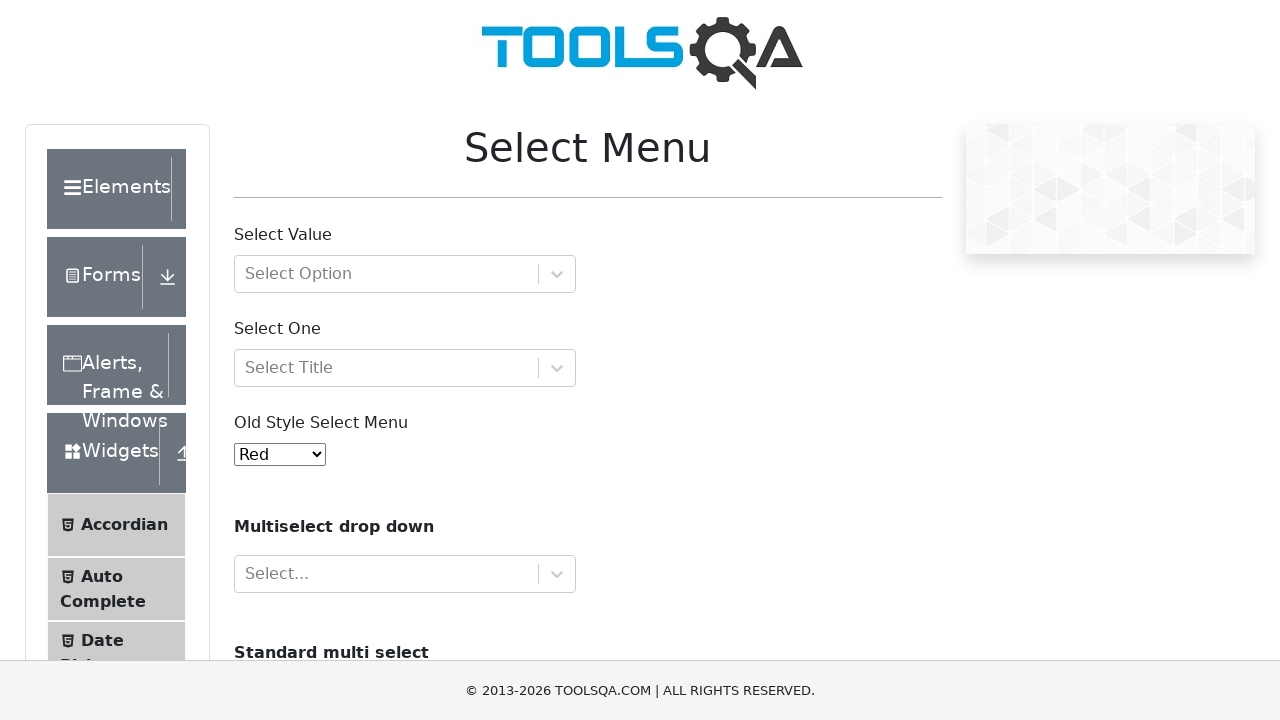

Selected 'Magenta' (value='9') from the old-style color dropdown menu on select#oldSelectMenu
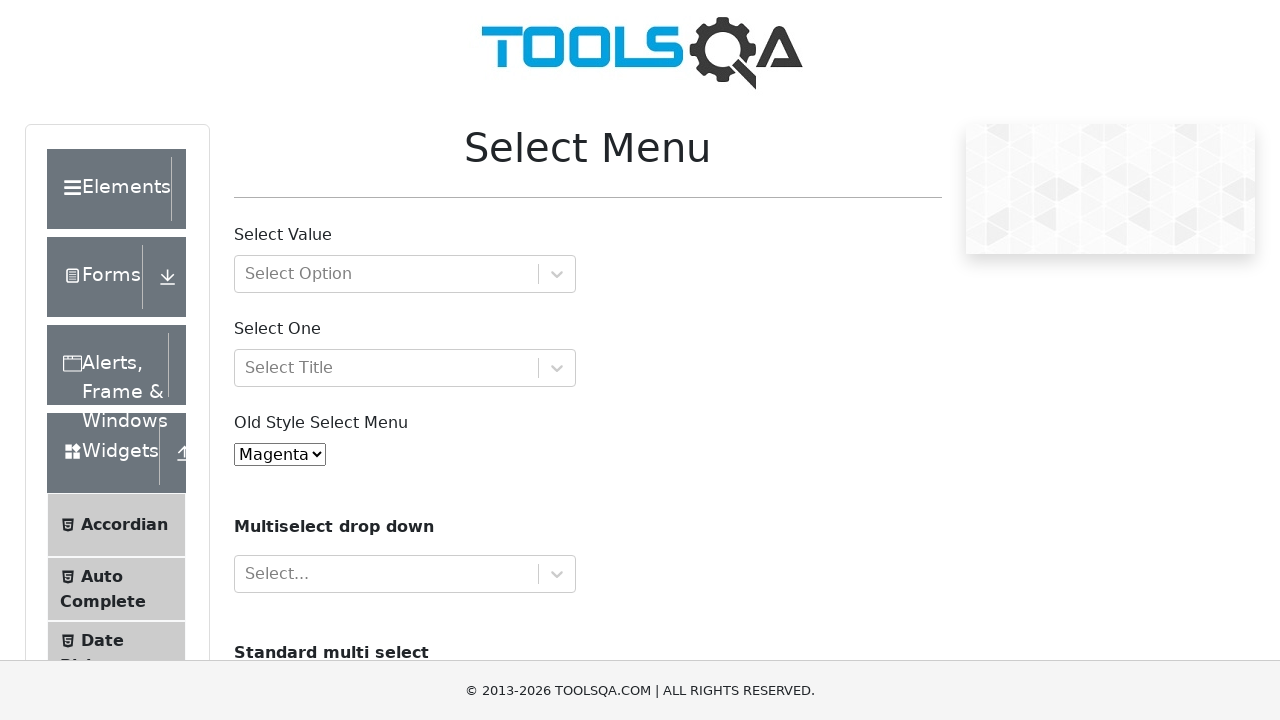

Located the checked option in the color dropdown
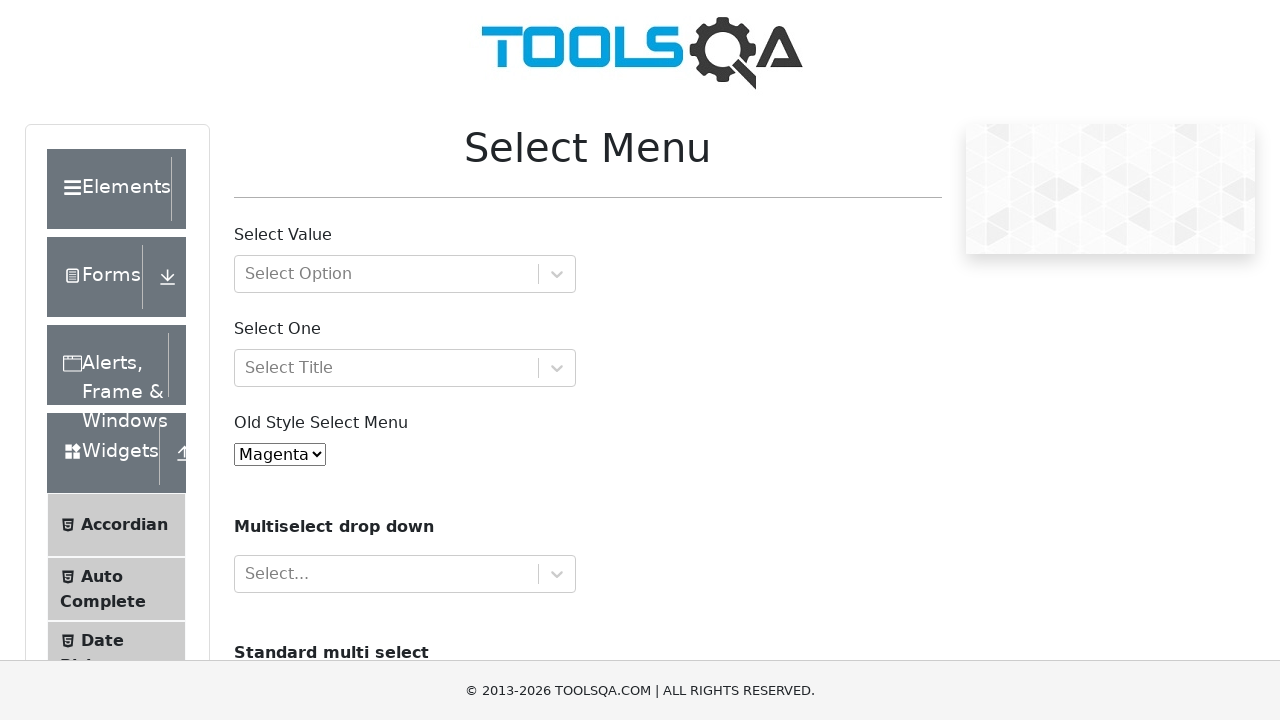

Verified that 'Magenta' is the selected option
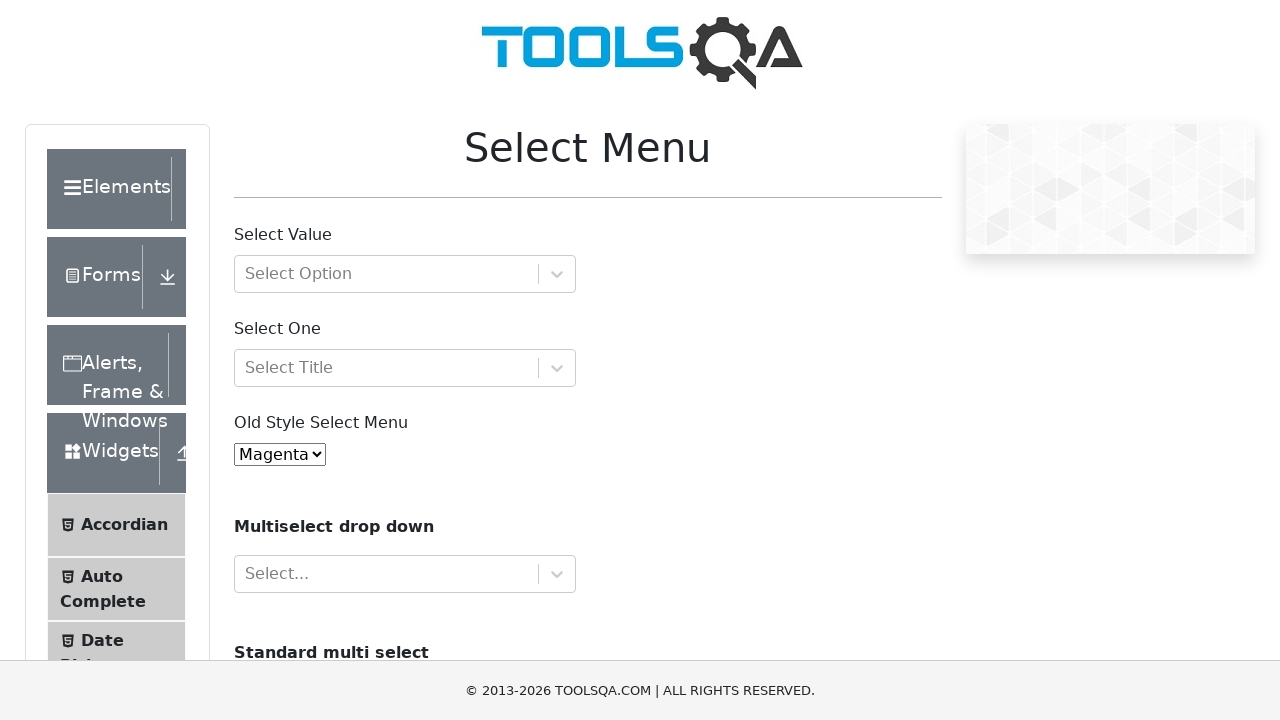

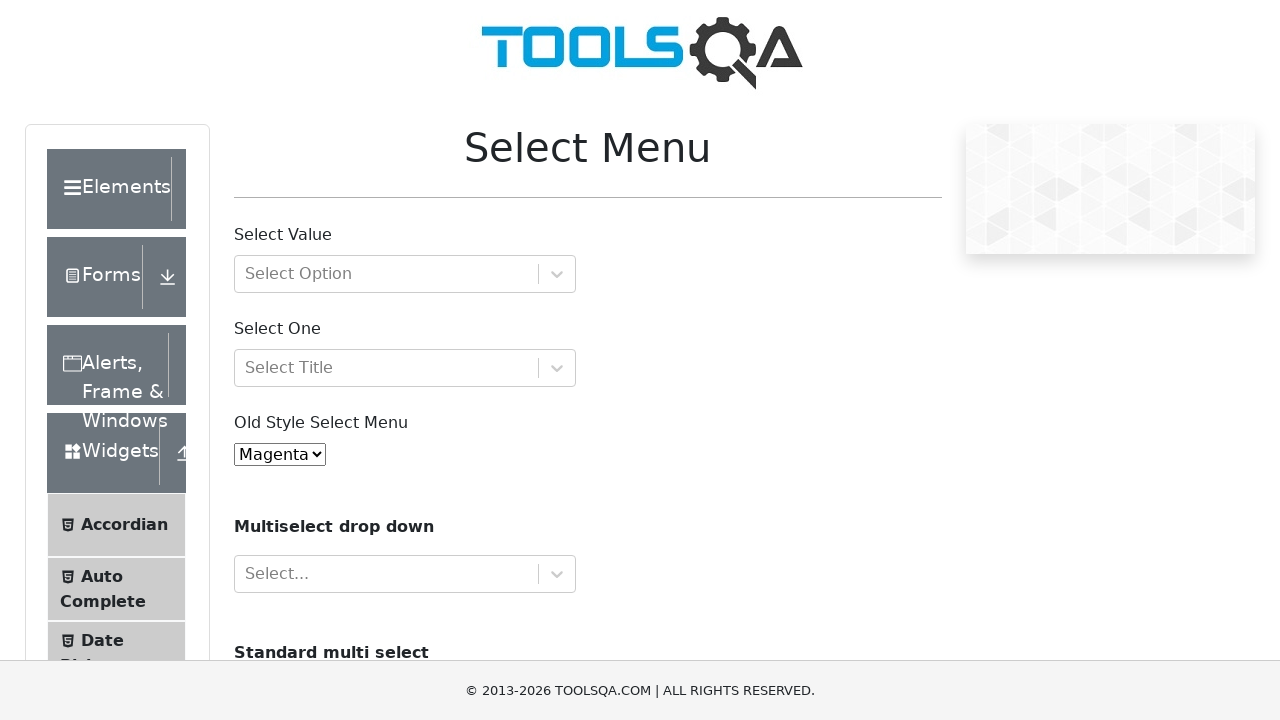